Tests handling a JavaScript prompt dialog by clicking the prompt button, entering text, accepting it, and verifying the entered text appears in the result

Starting URL: https://the-internet.herokuapp.com/javascript_alerts

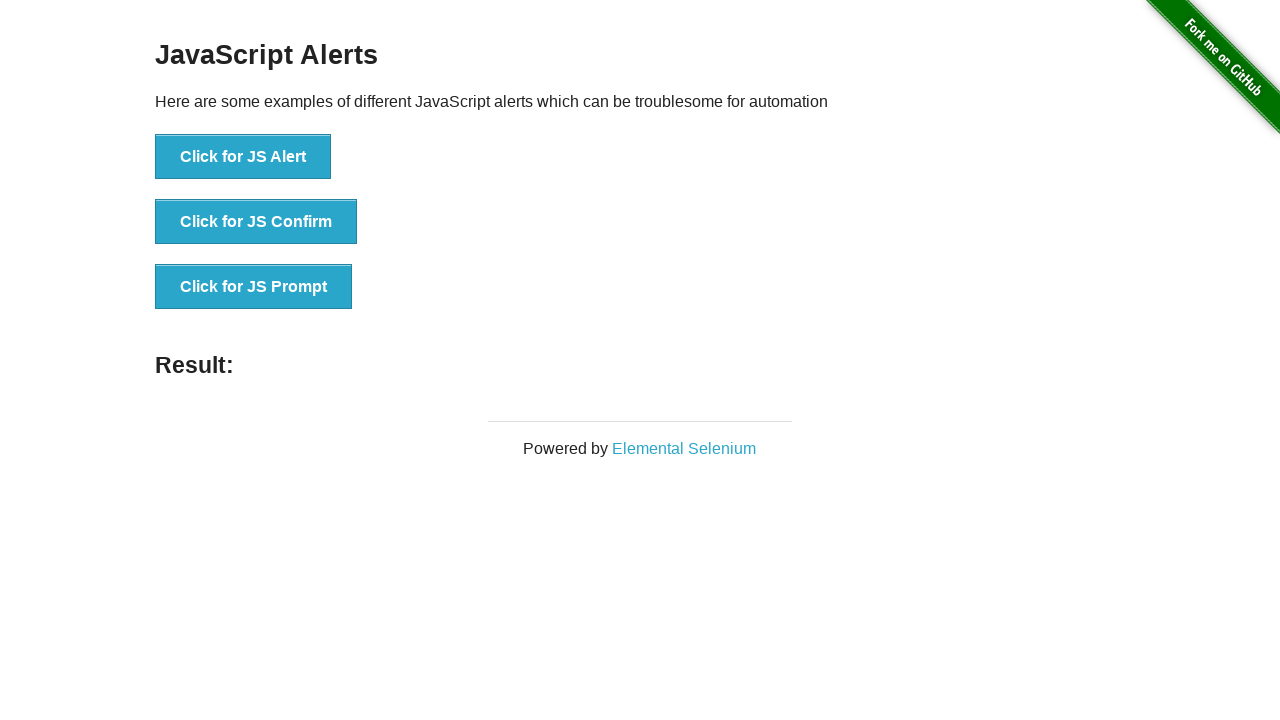

Set up dialog handler to accept prompt with 'Test Message'
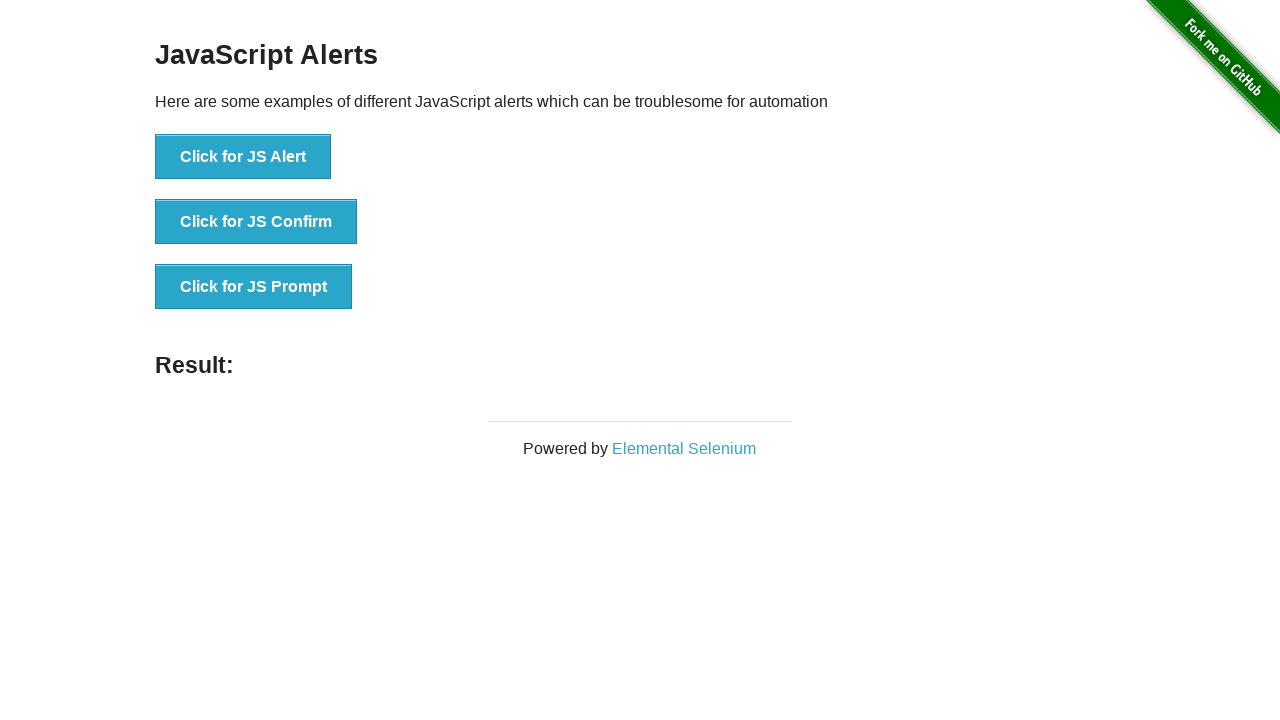

Clicked the JS Prompt button at (254, 287) on button[onclick='jsPrompt()']
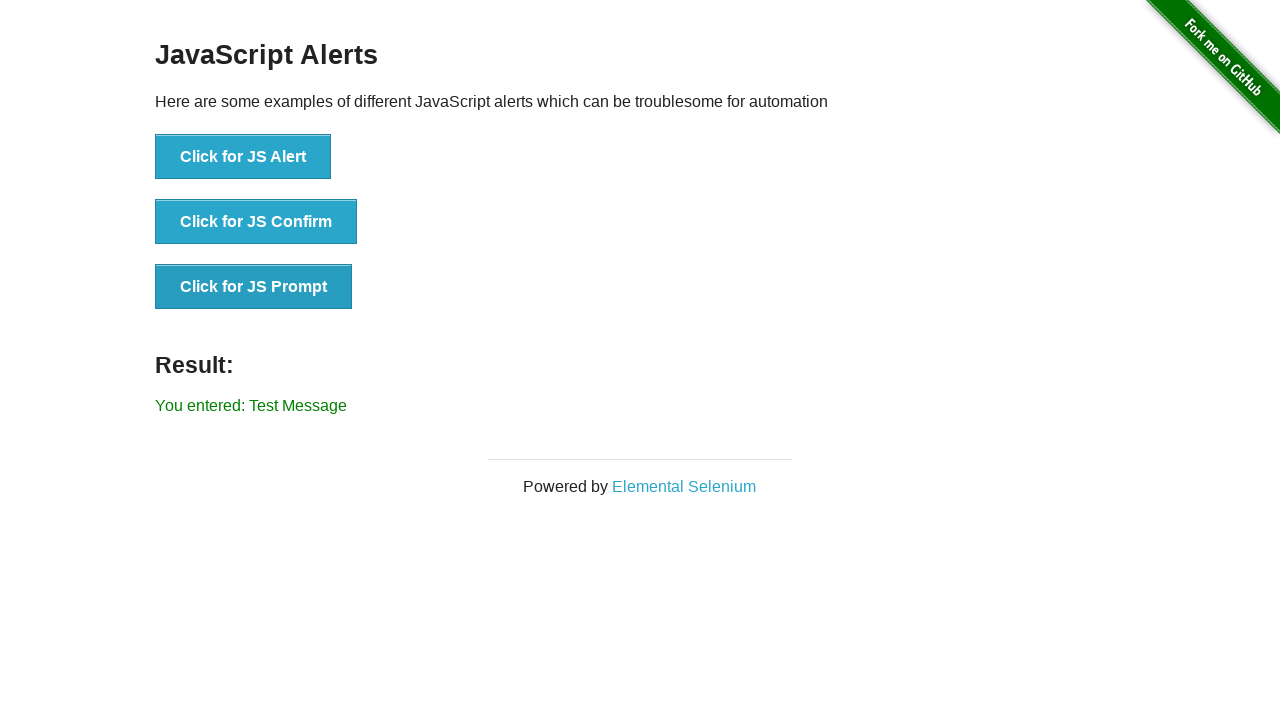

Verified result displays 'Test Message' after accepting prompt
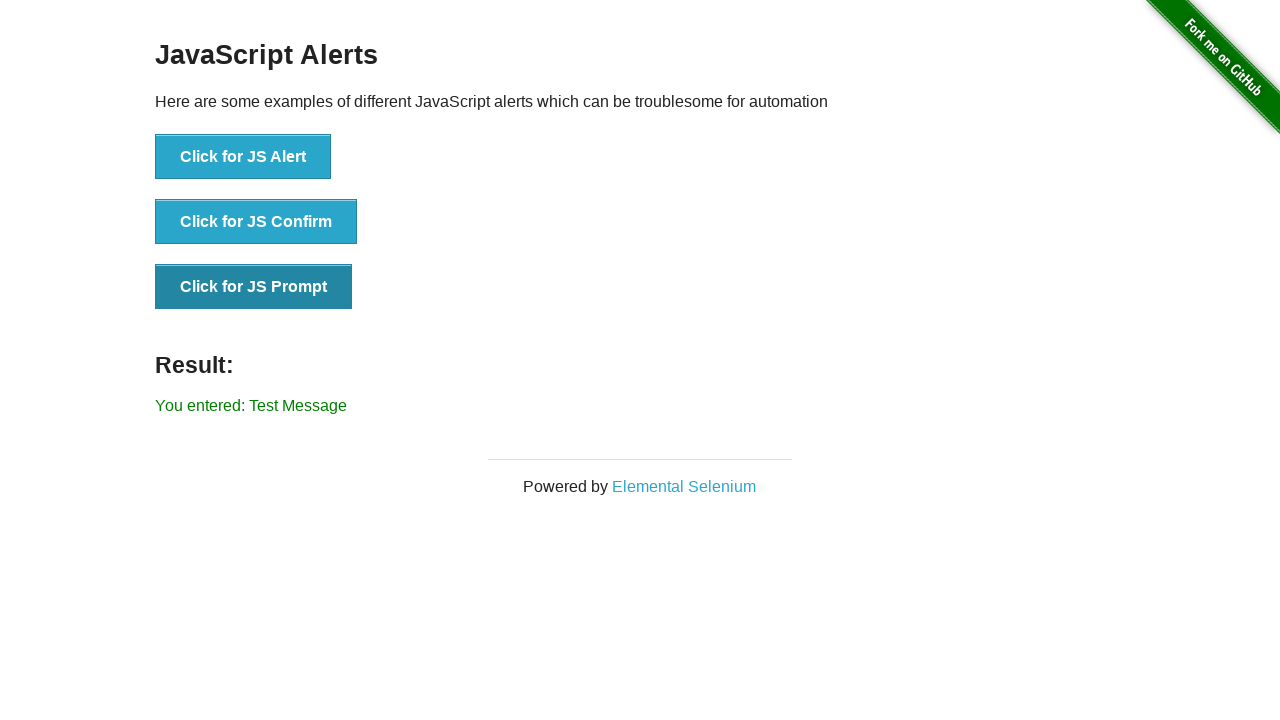

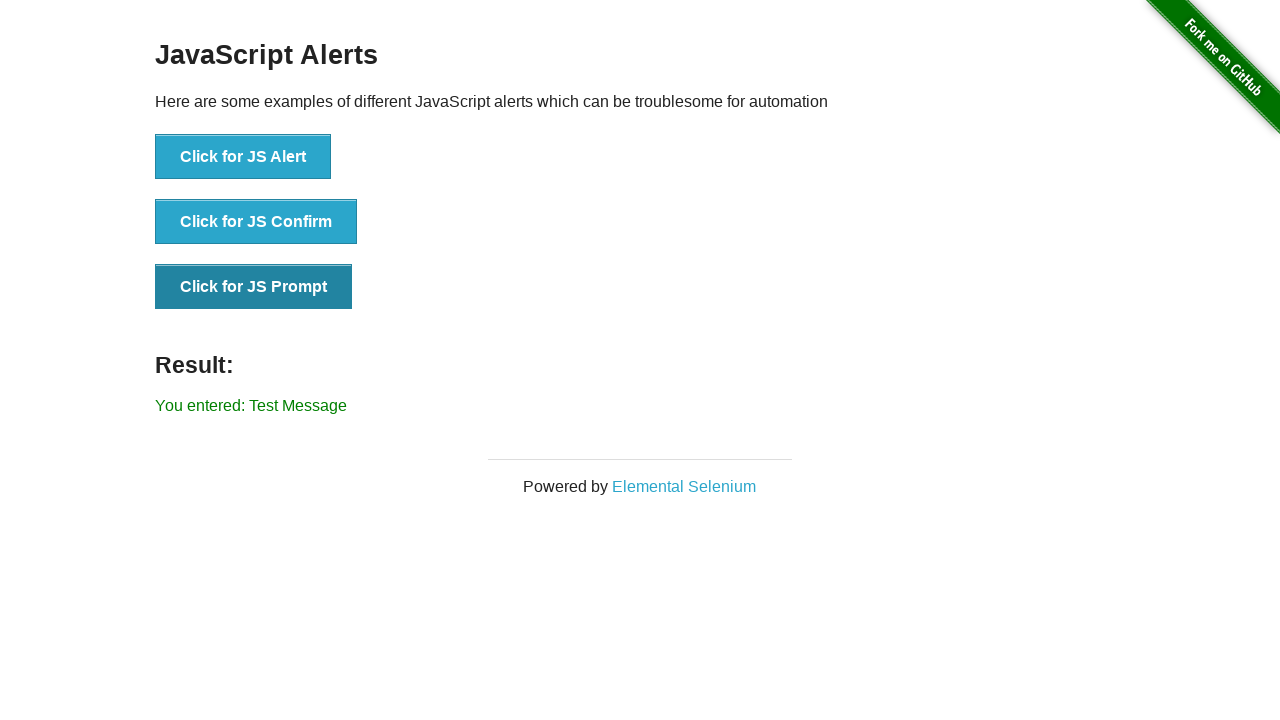